Navigates to the nopCommerce demo site and verifies that the page loads with links present

Starting URL: https://demo.nopcommerce.com/

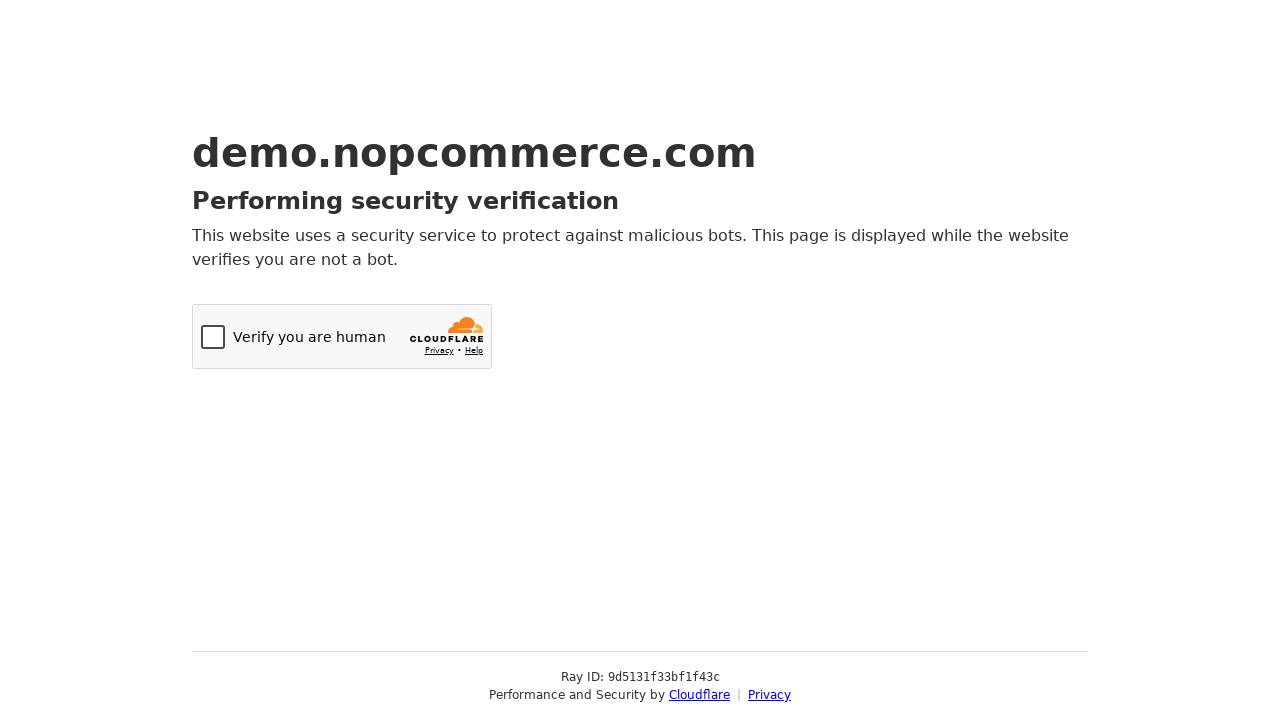

Navigated to nopCommerce demo site
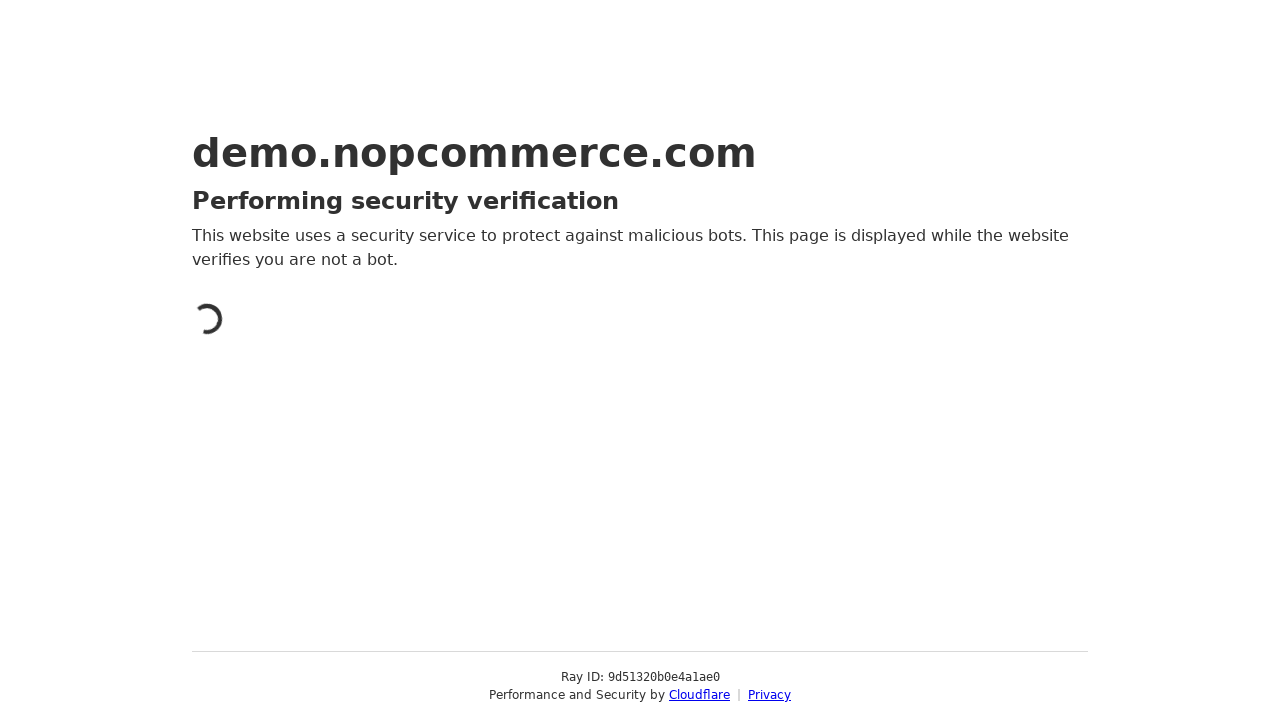

Waited for links to be present on the page
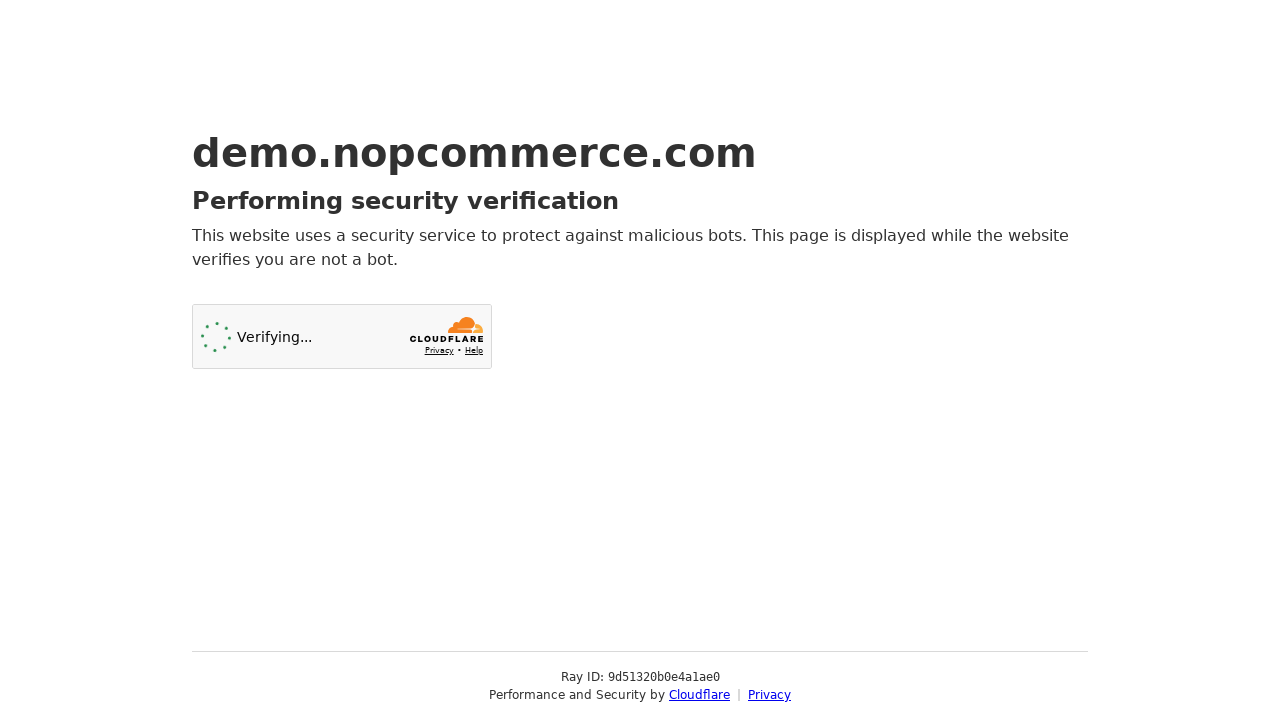

Verified that 2 links are present on the page
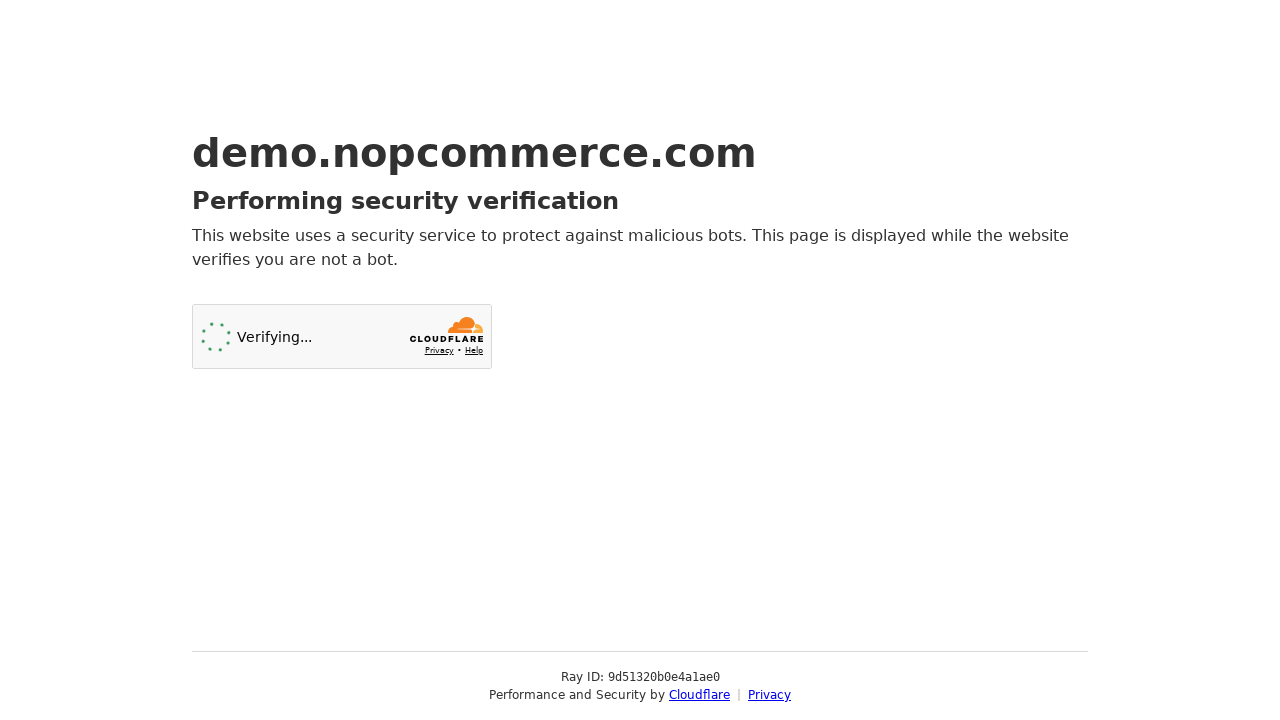

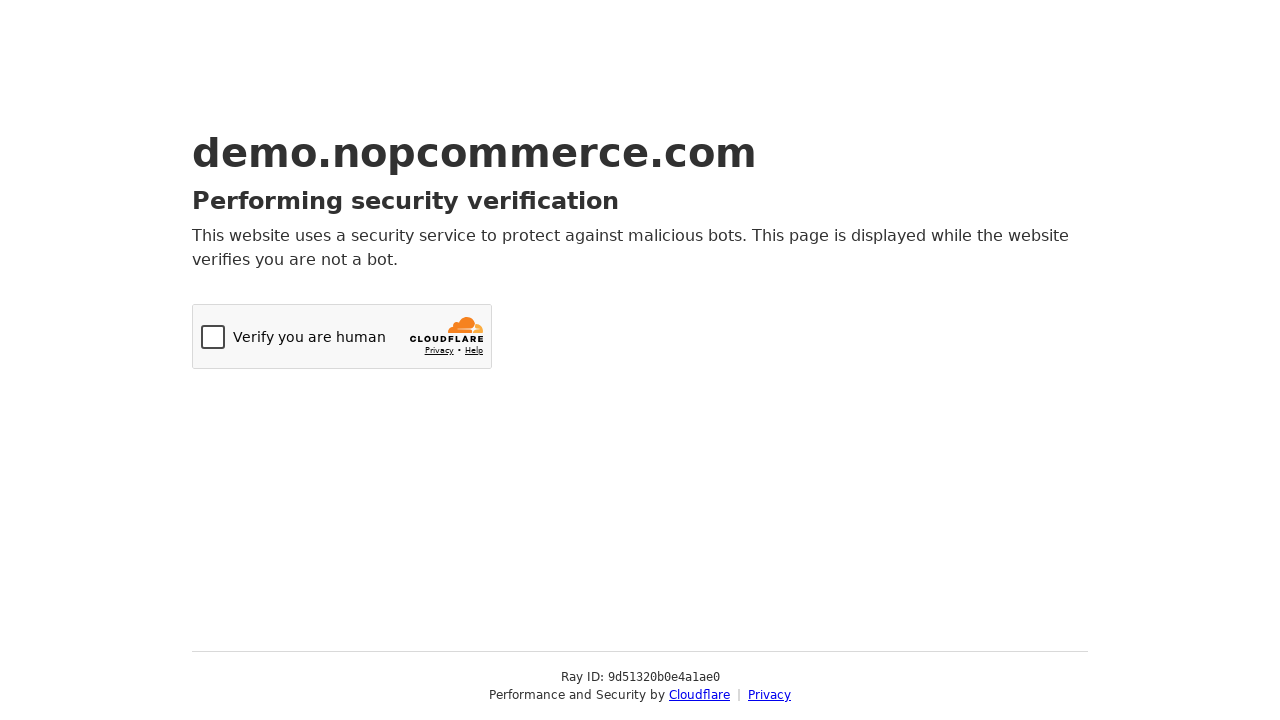